Tests the search functionality on BunnyCart website by entering a search term, verifying search results load correctly, and then selecting a product from the results to view the product page.

Starting URL: https://www.bunnycart.com/

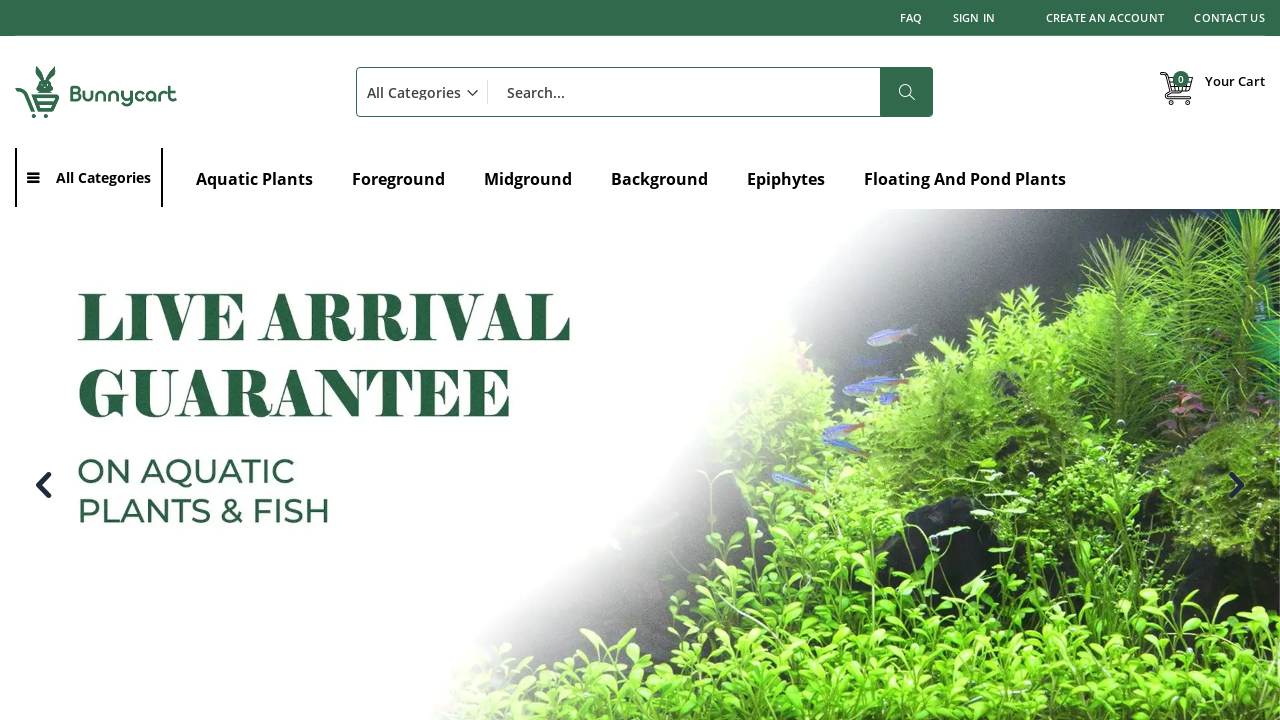

Set viewport size to 1920x1080
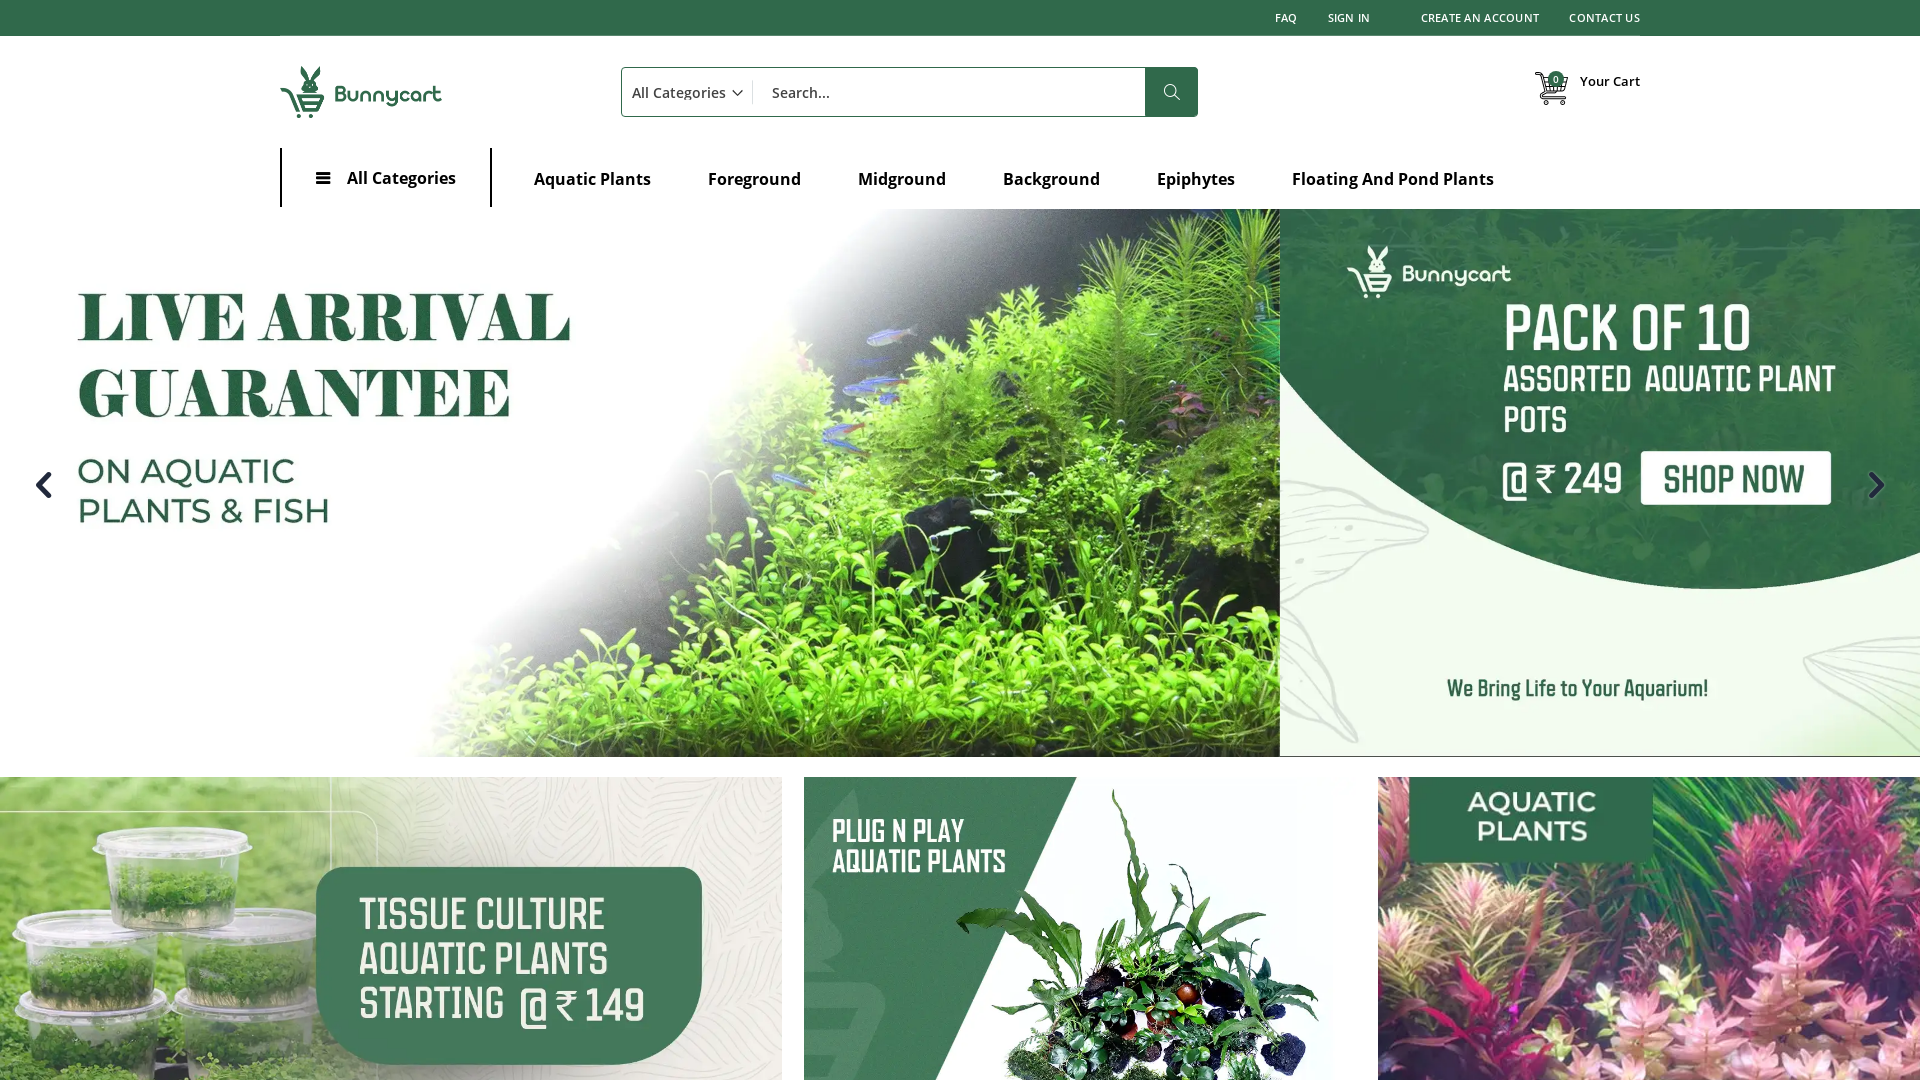

Filled search field with 'water bottle' on #search
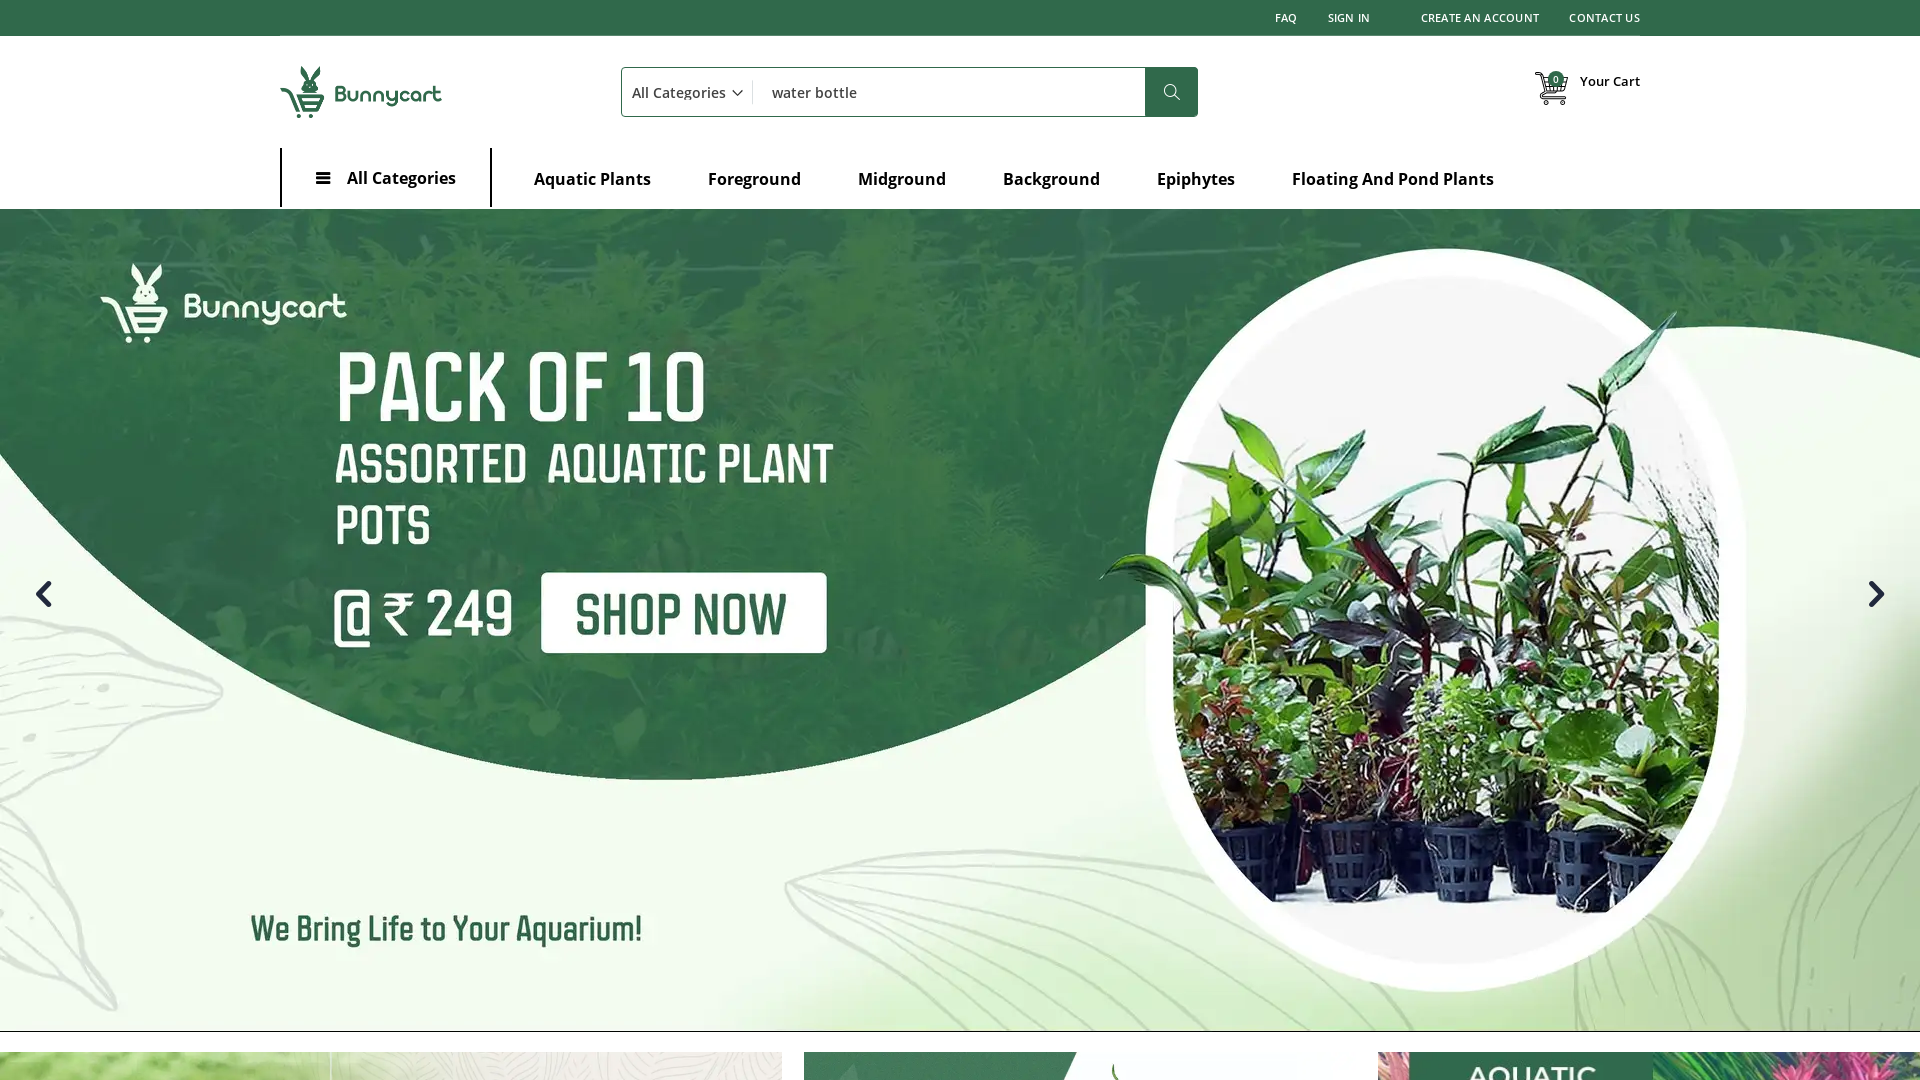

Pressed Enter to submit search query on #search
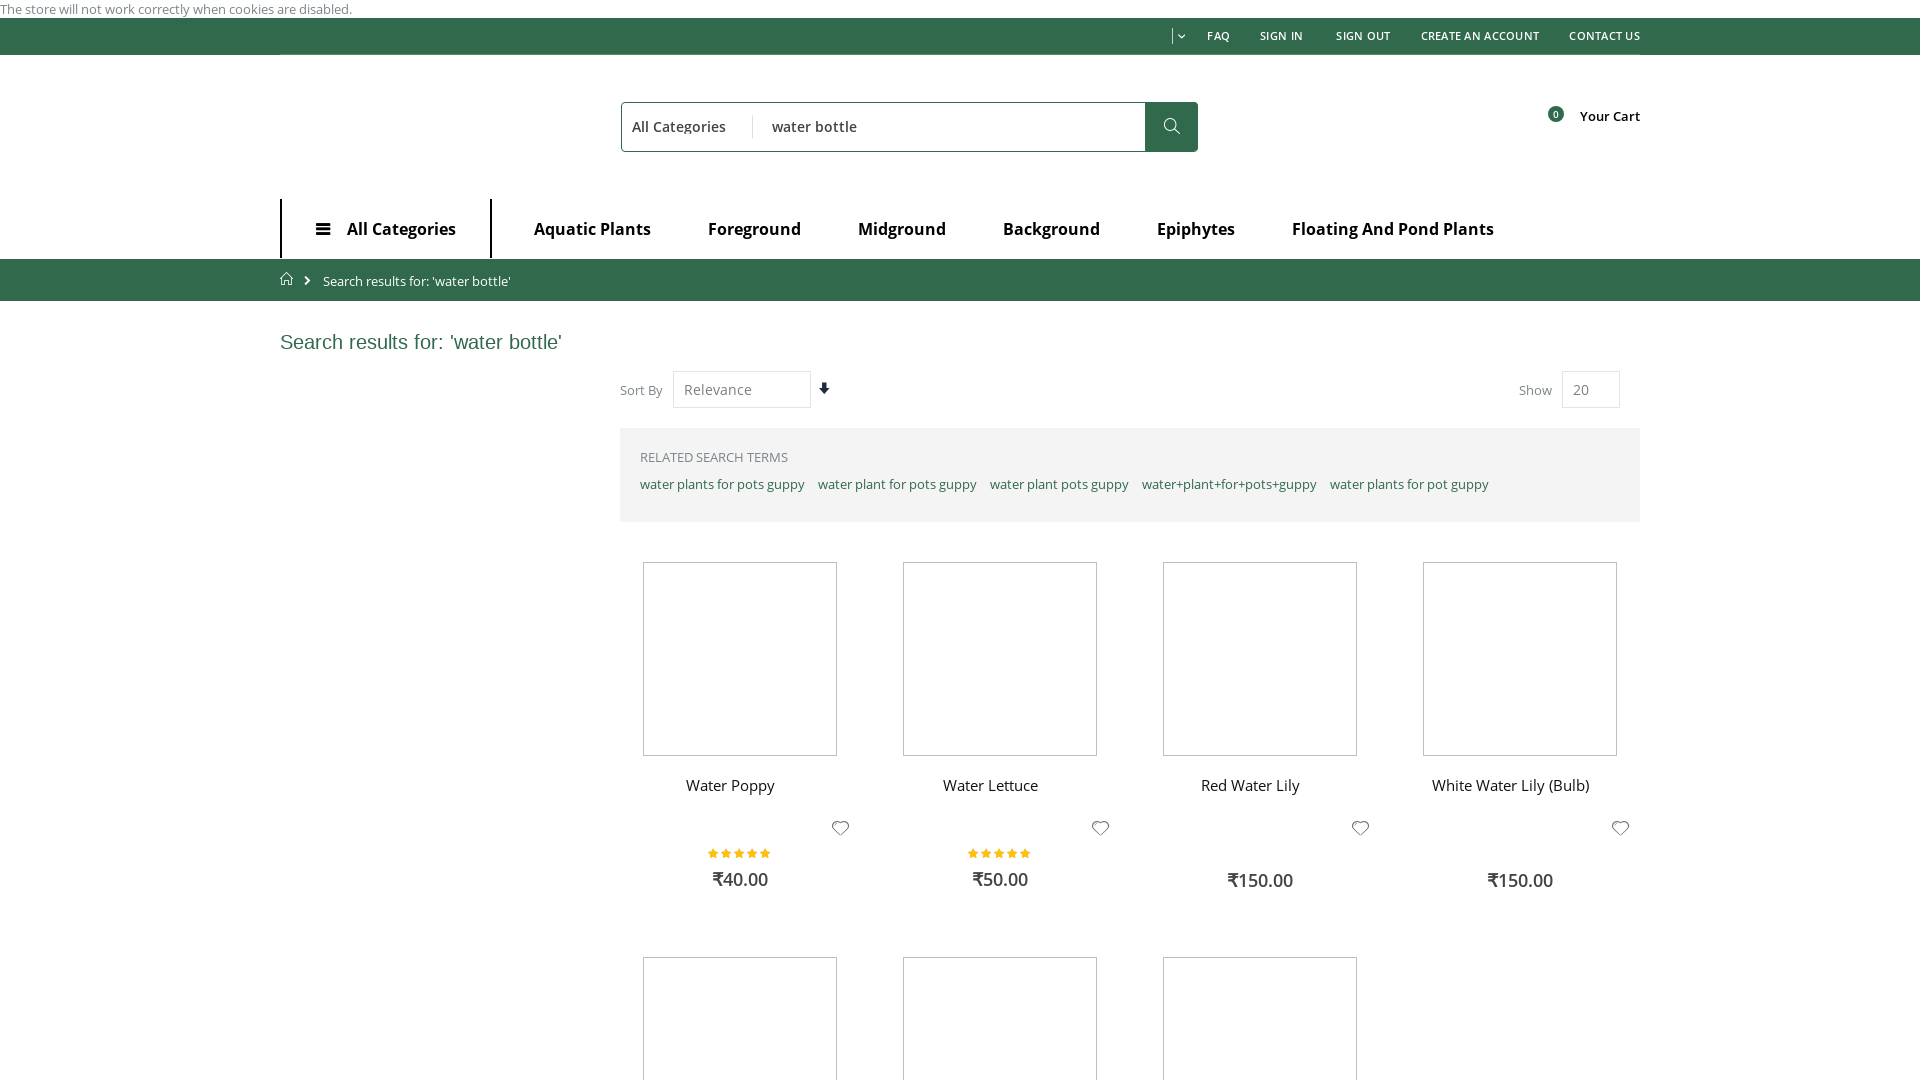

Search results page title loaded
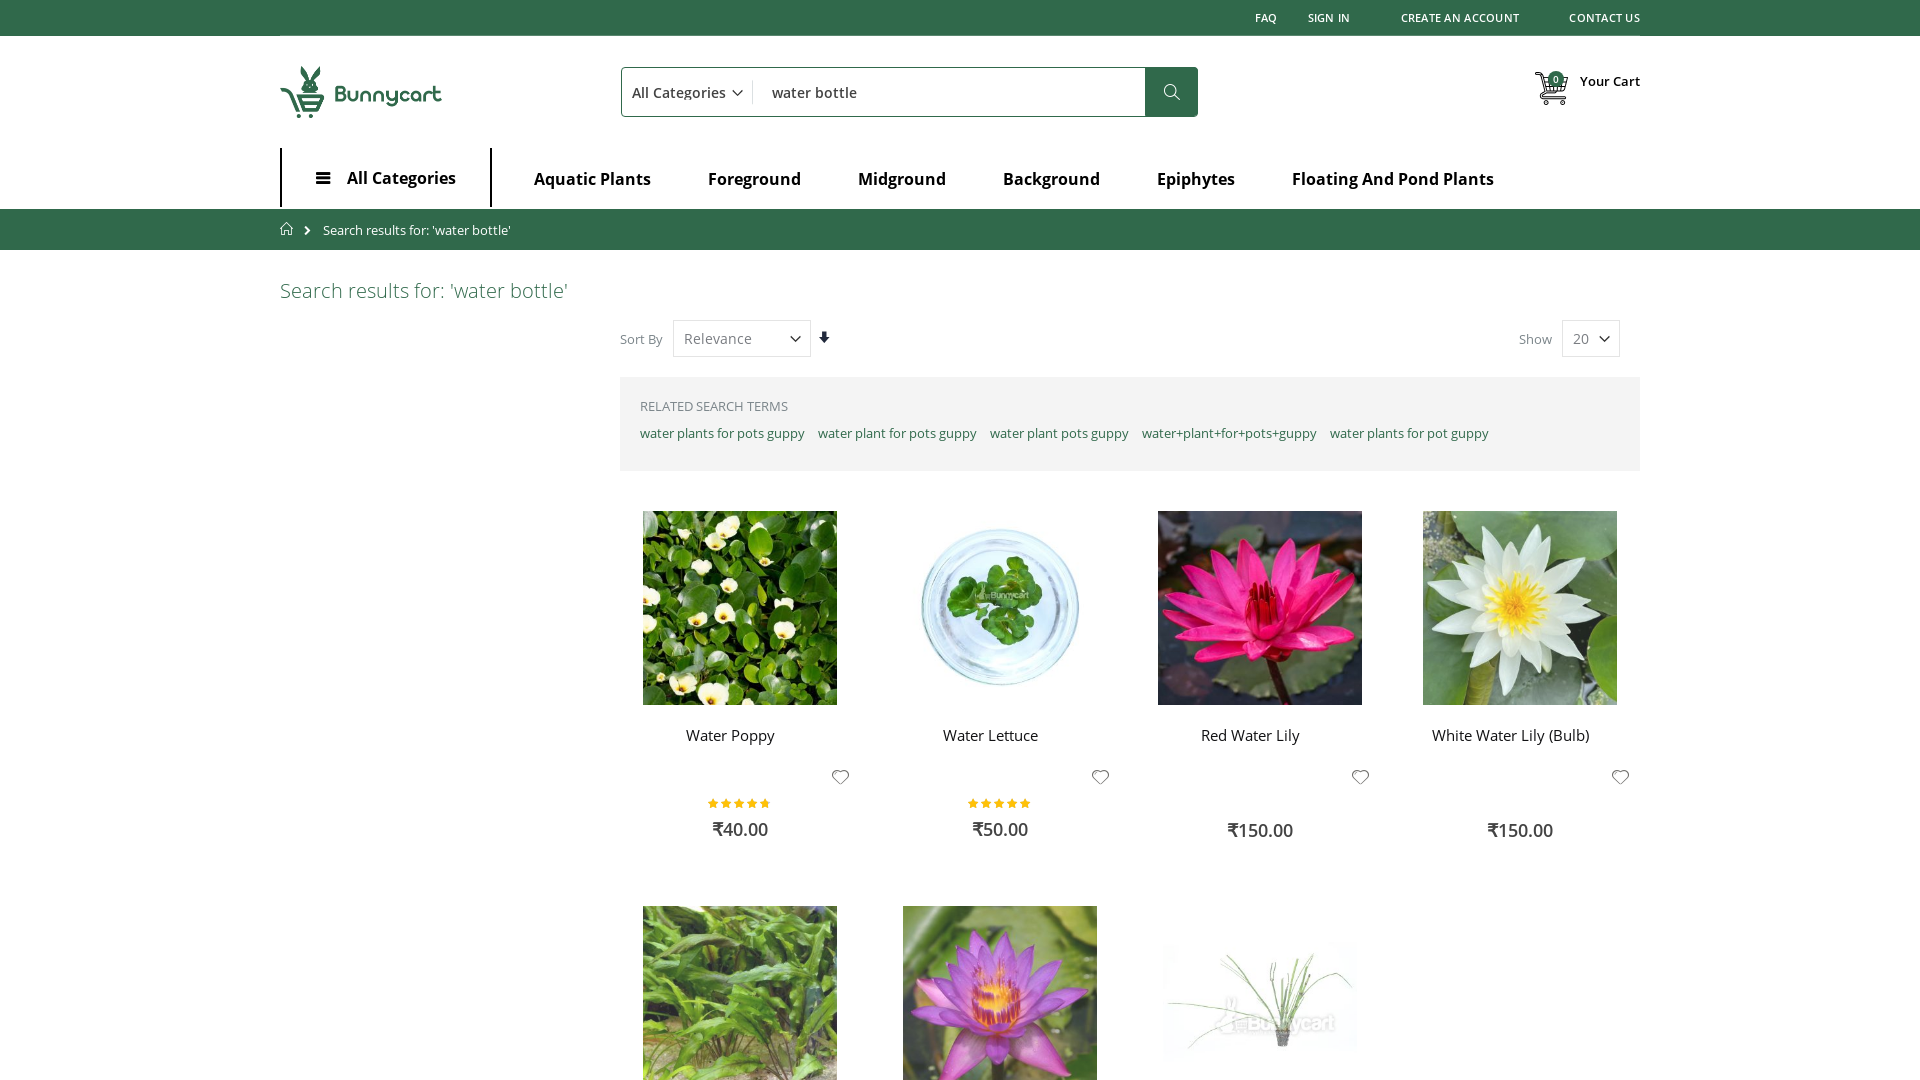

Product grid container loaded on search results page
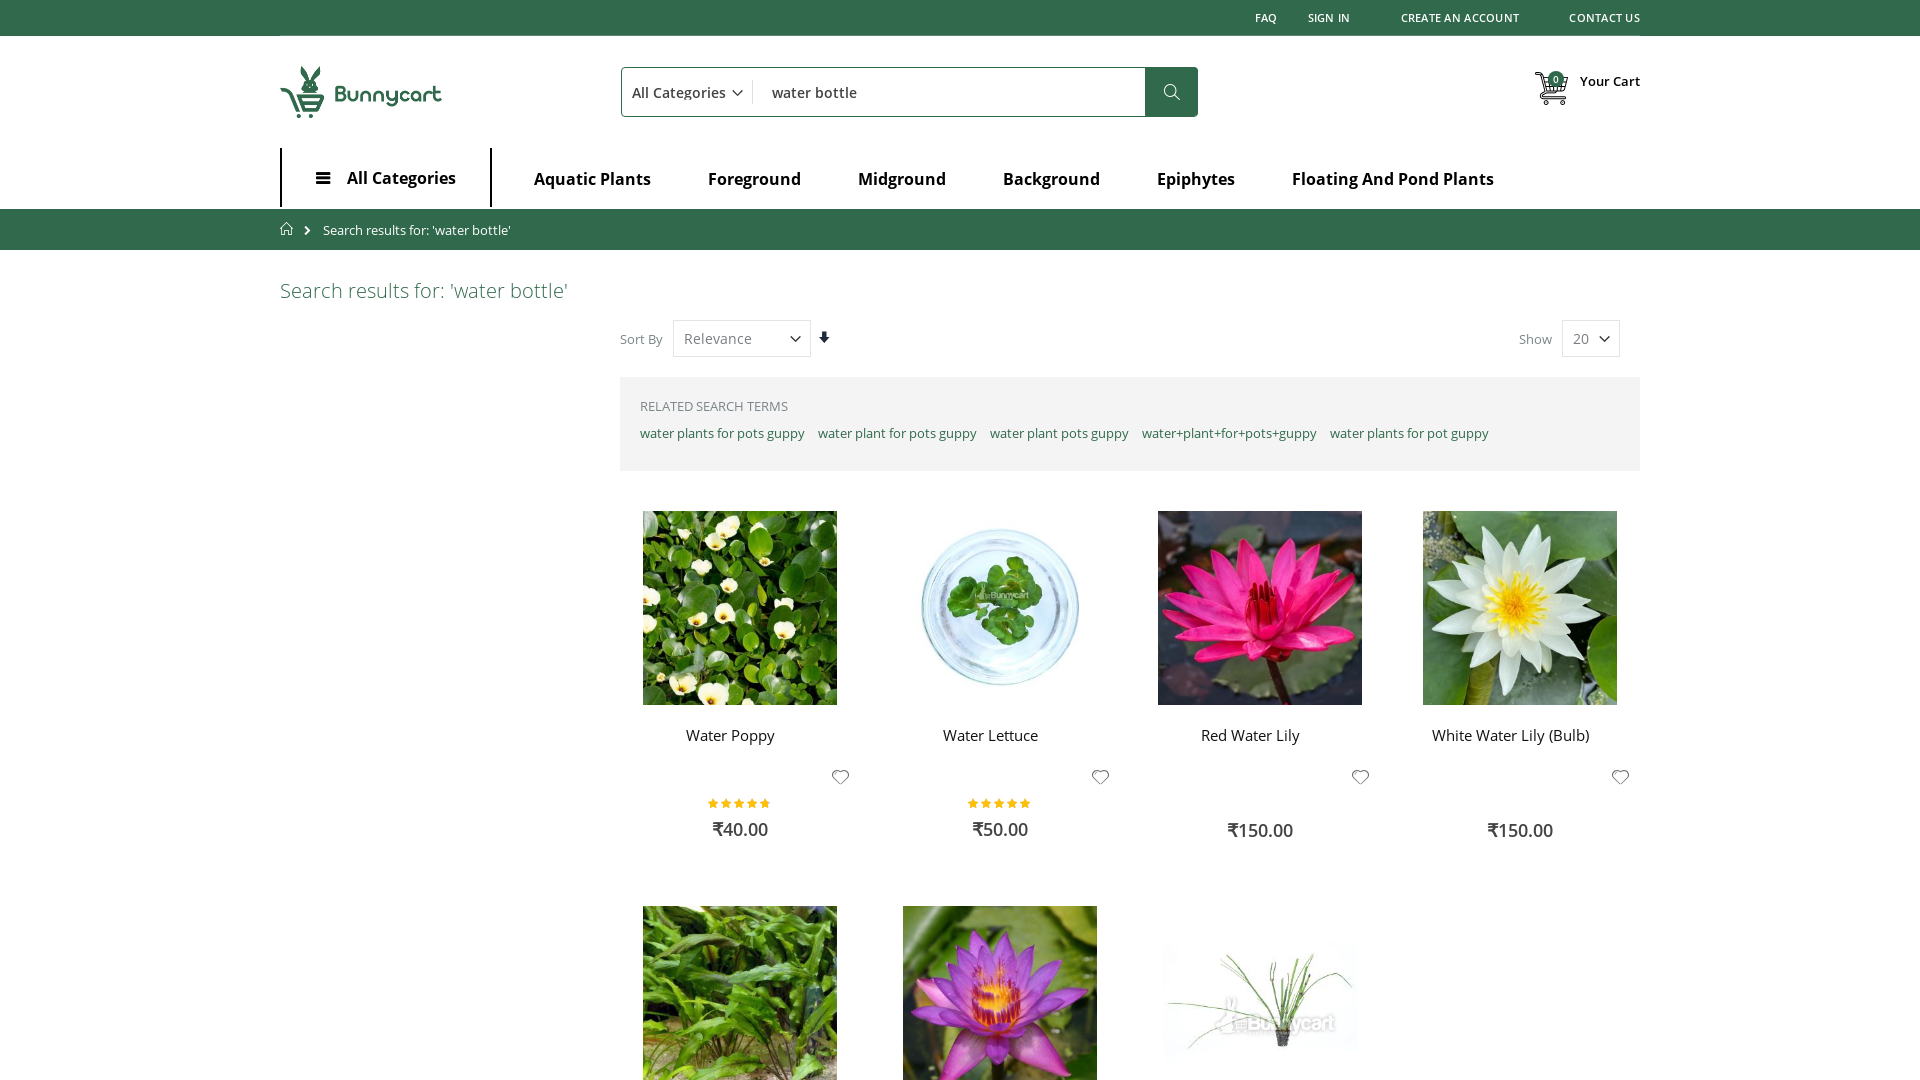

Clicked on the first product in search results at (740, 688) on (//div[@data-container='product-grid'])[1]
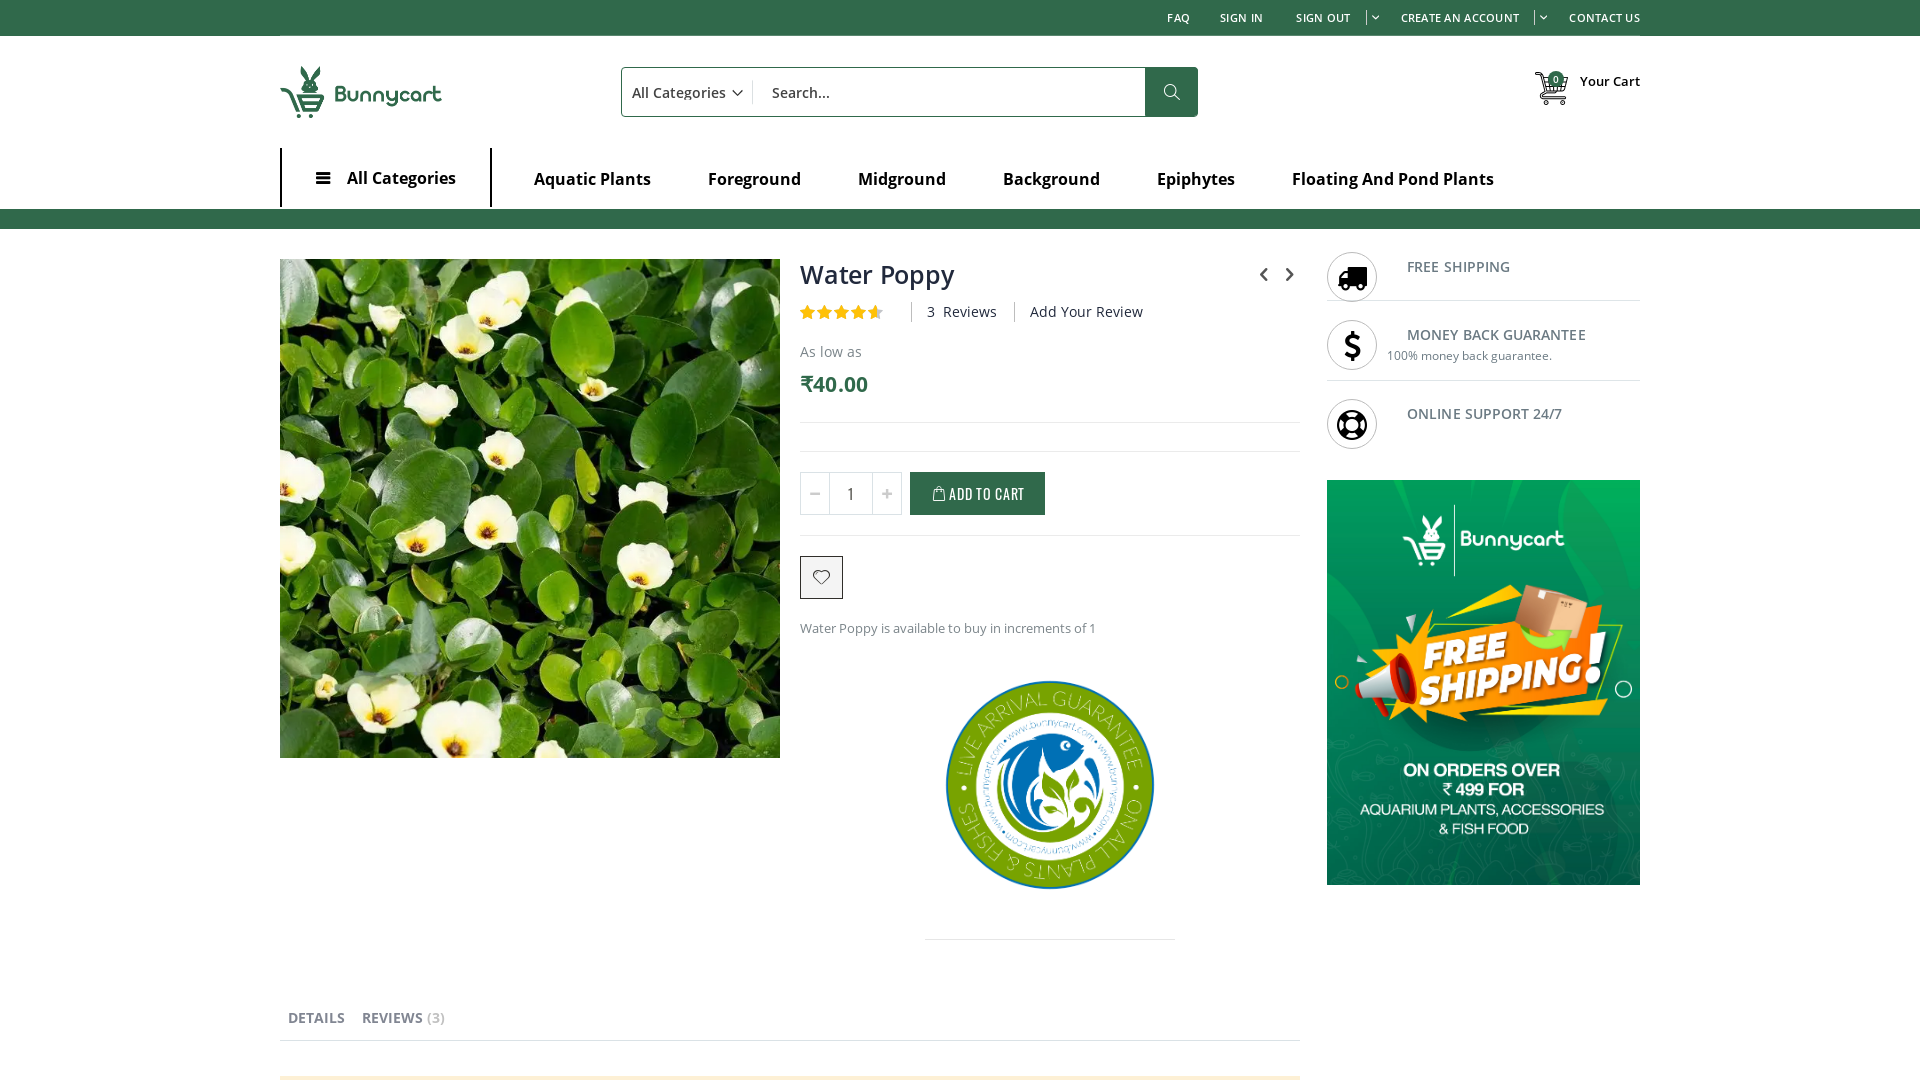

Product page loaded (DOM content ready)
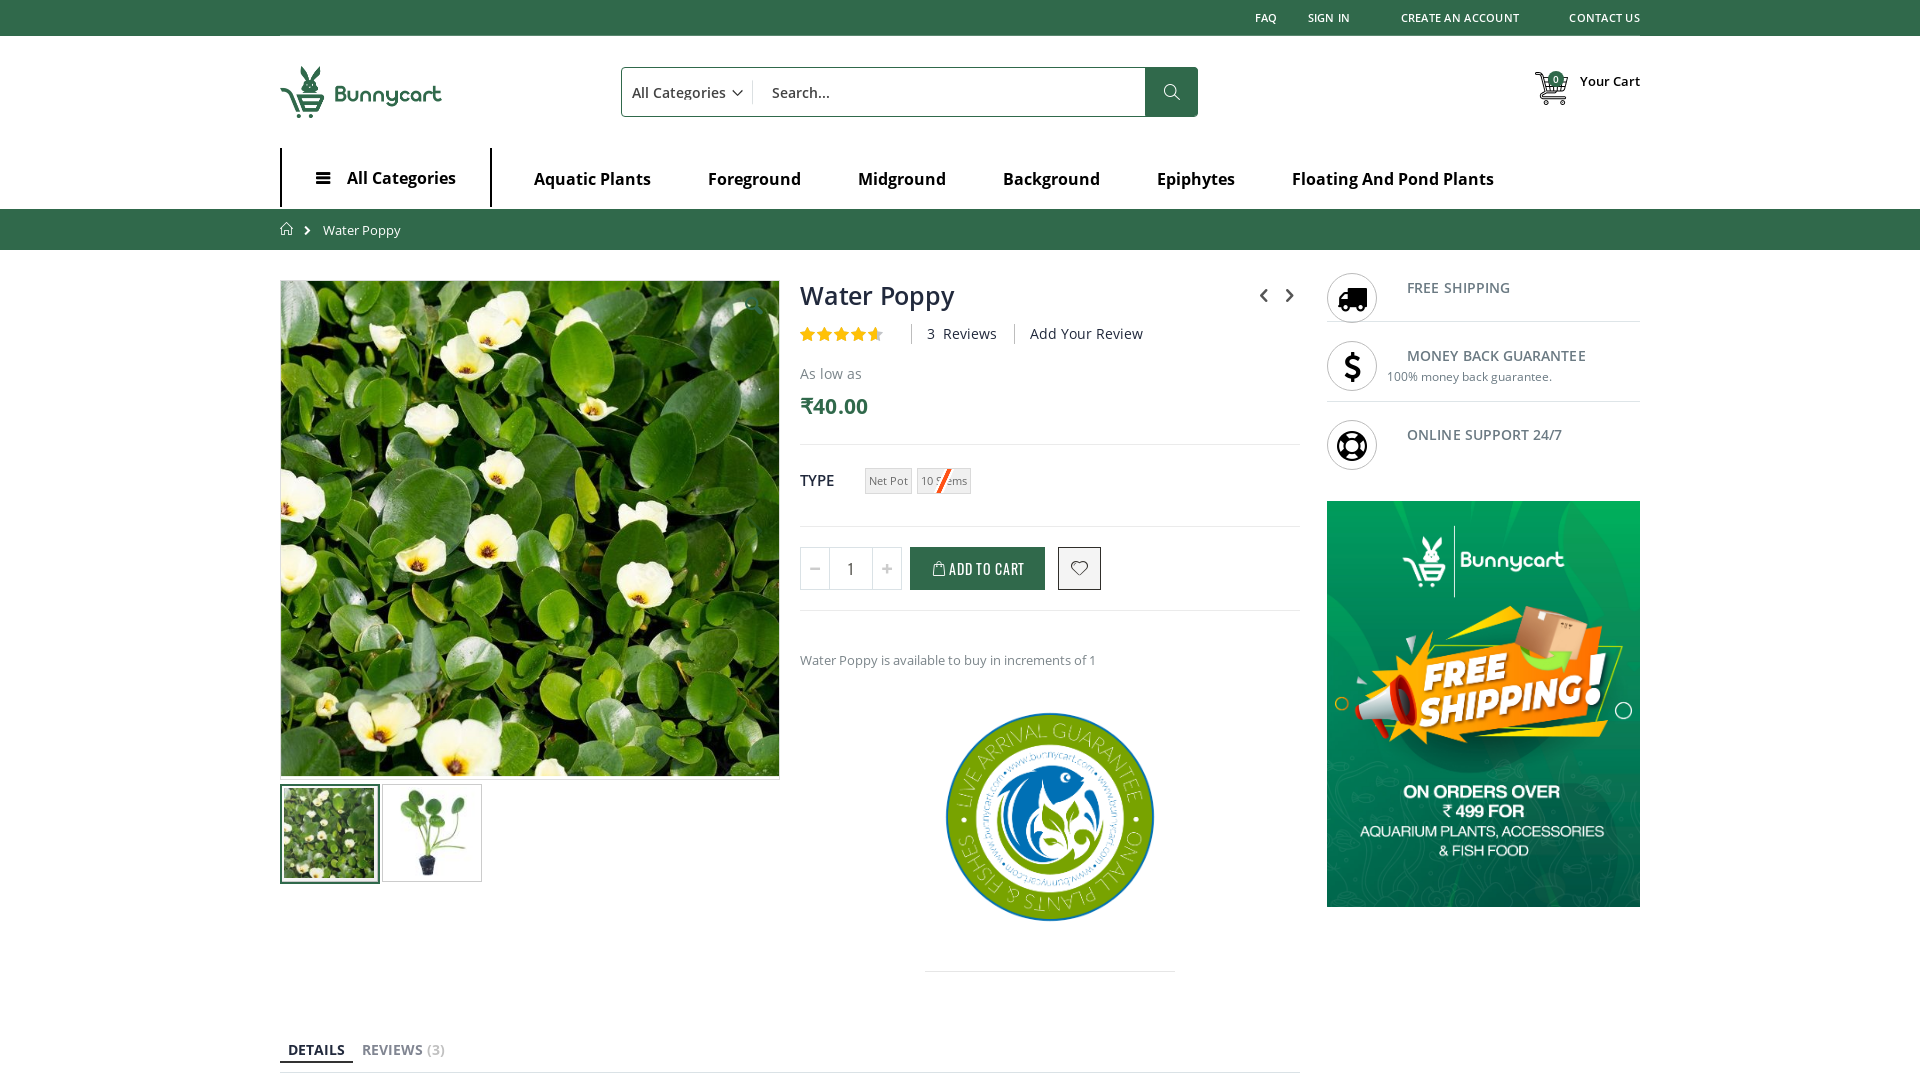

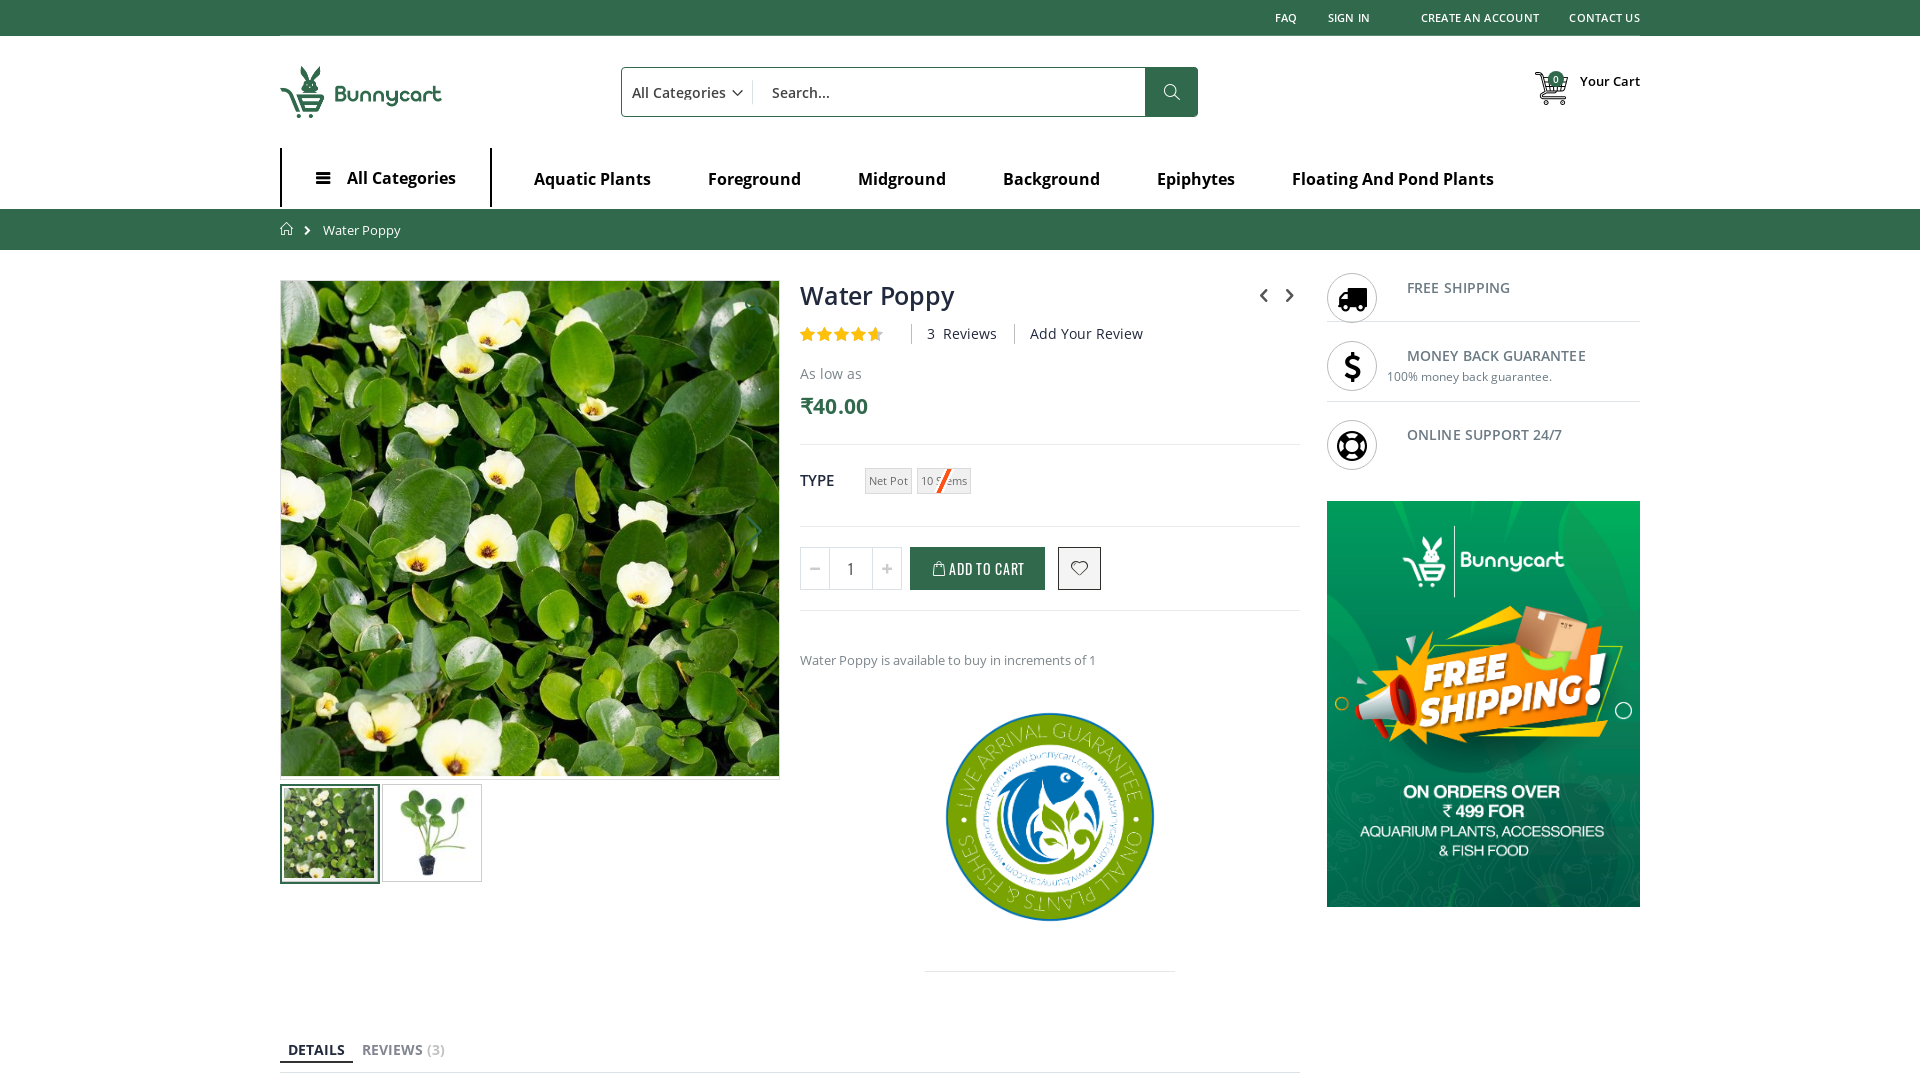